Tests a form submission on DemoQA by filling in text fields for full name, email, current address, and permanent address

Starting URL: https://demoqa.com/text-box

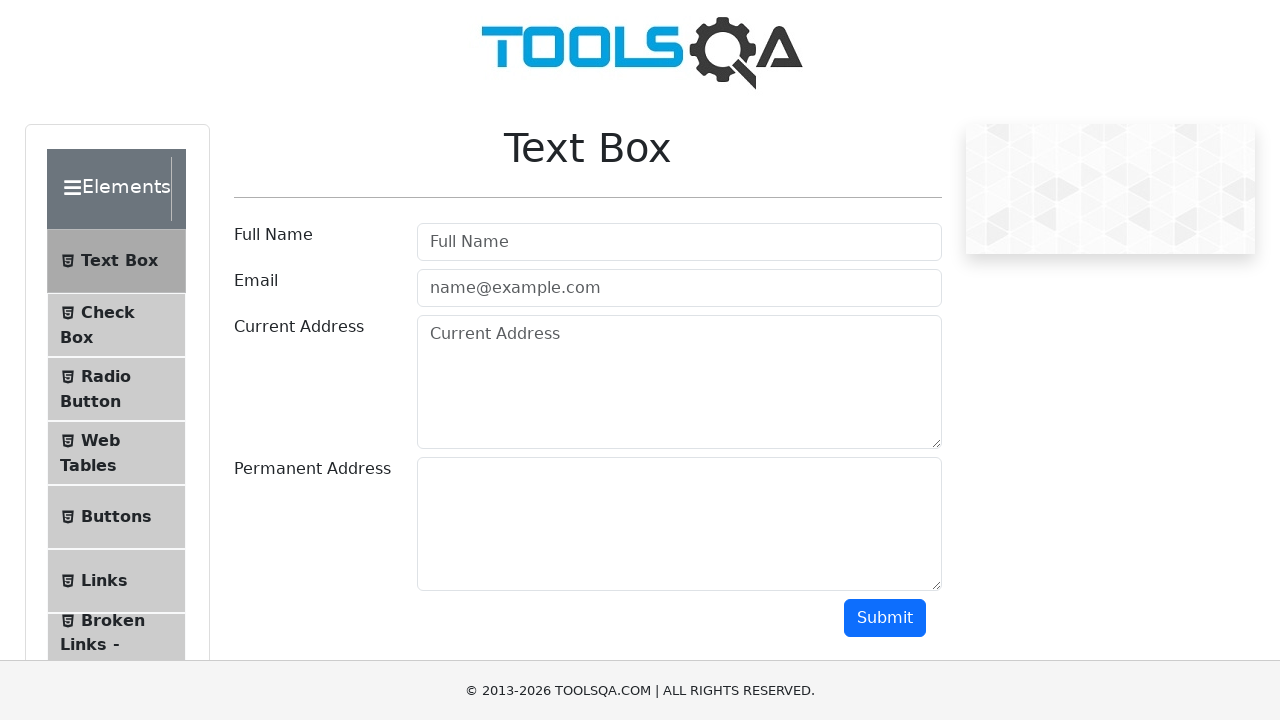

Scrolled down 350 pixels to make form elements visible
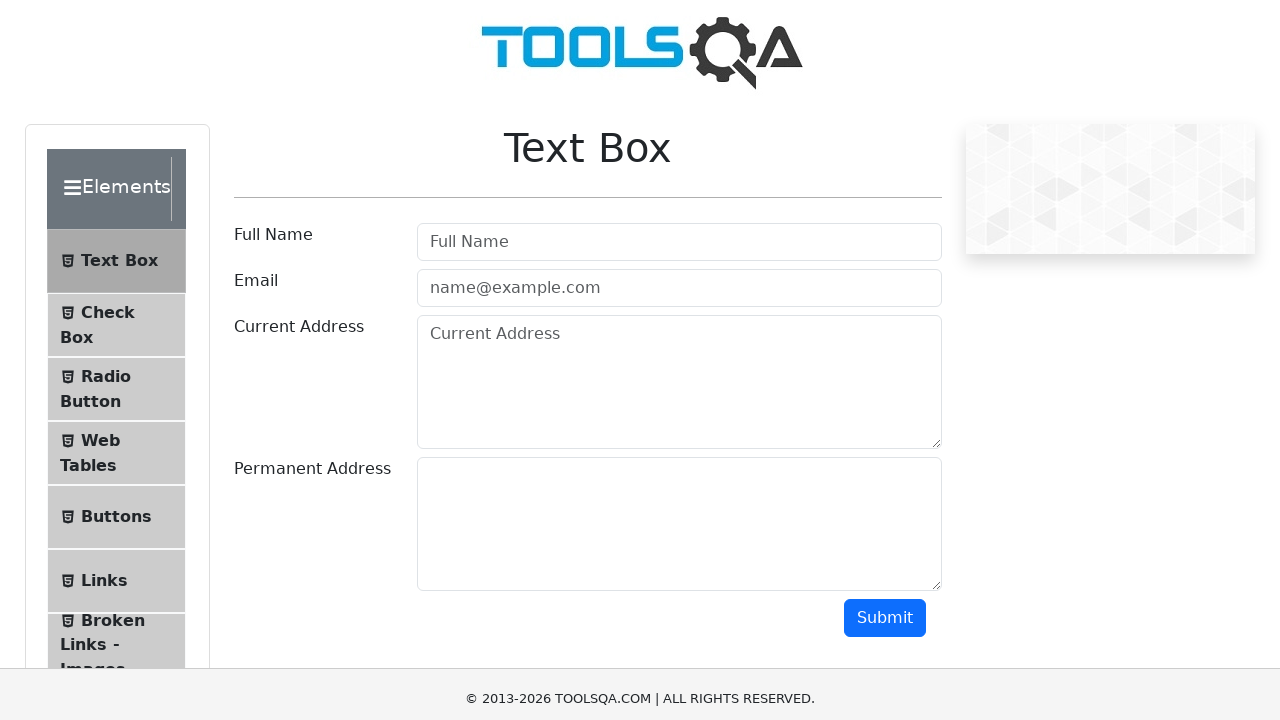

Clicked on full name field at (679, 19) on #userName
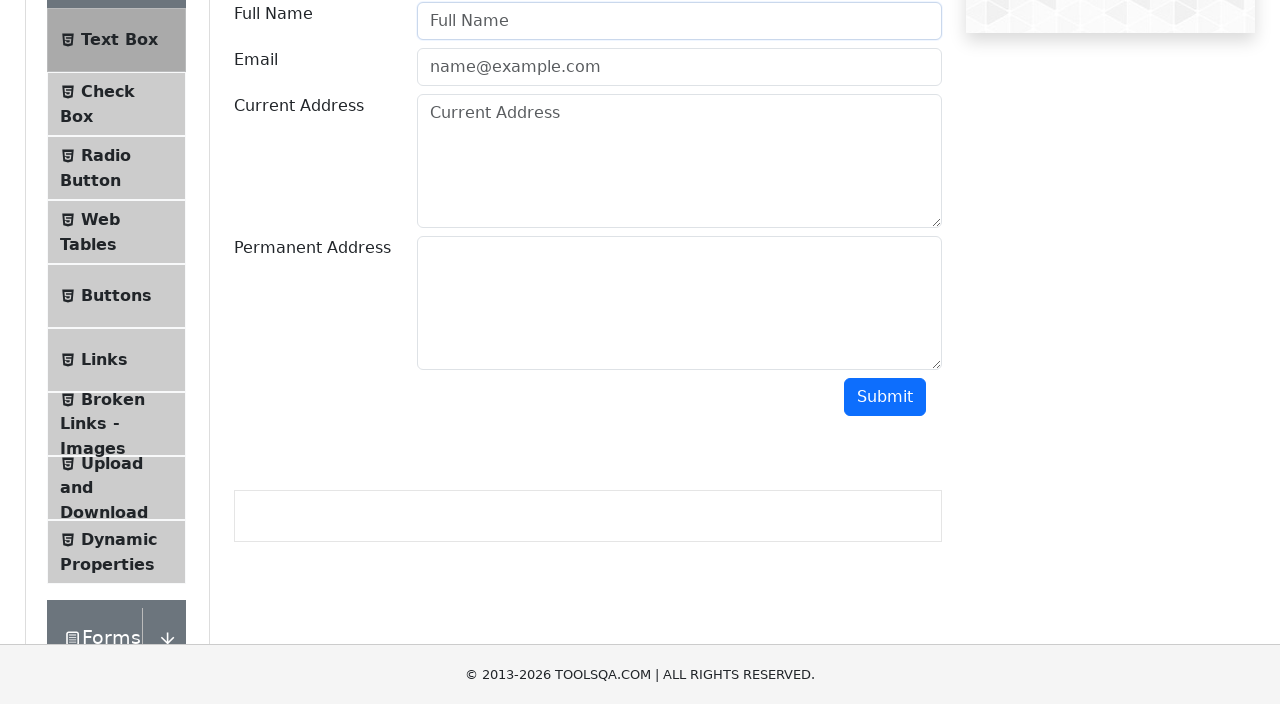

Filled full name field with 'John Smith' on #userName
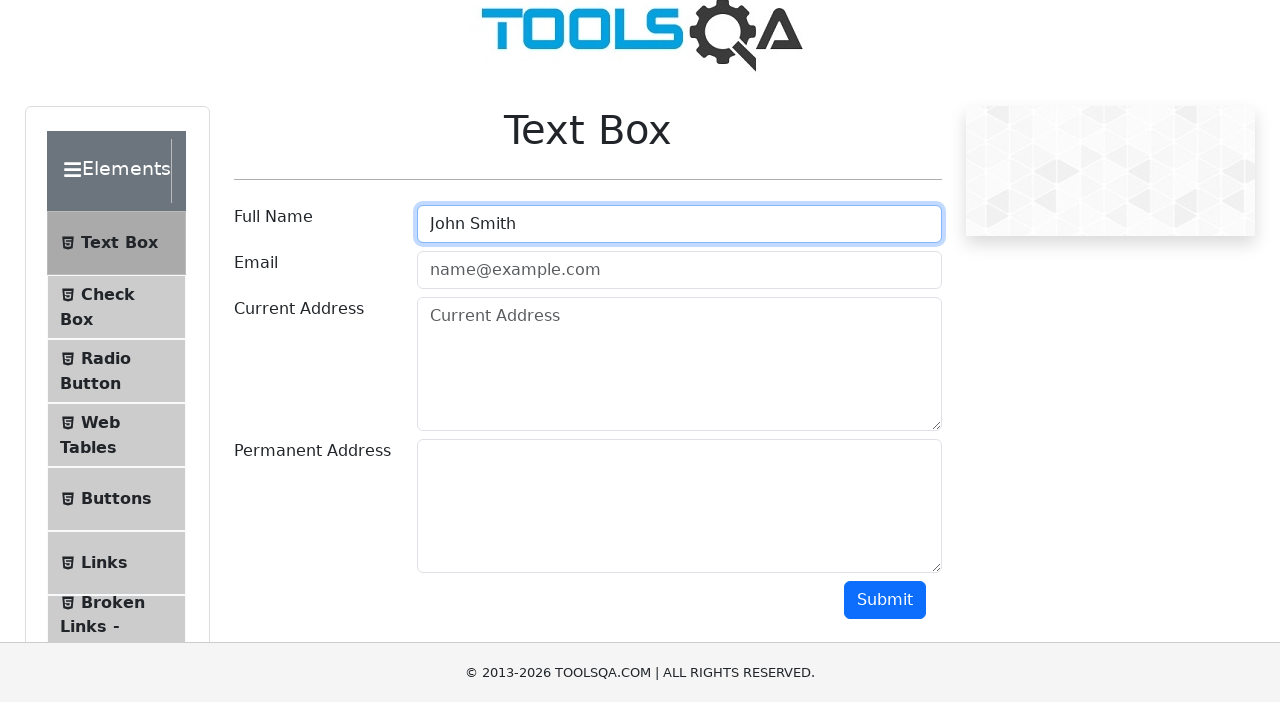

Clicked on email field at (679, 288) on #userEmail
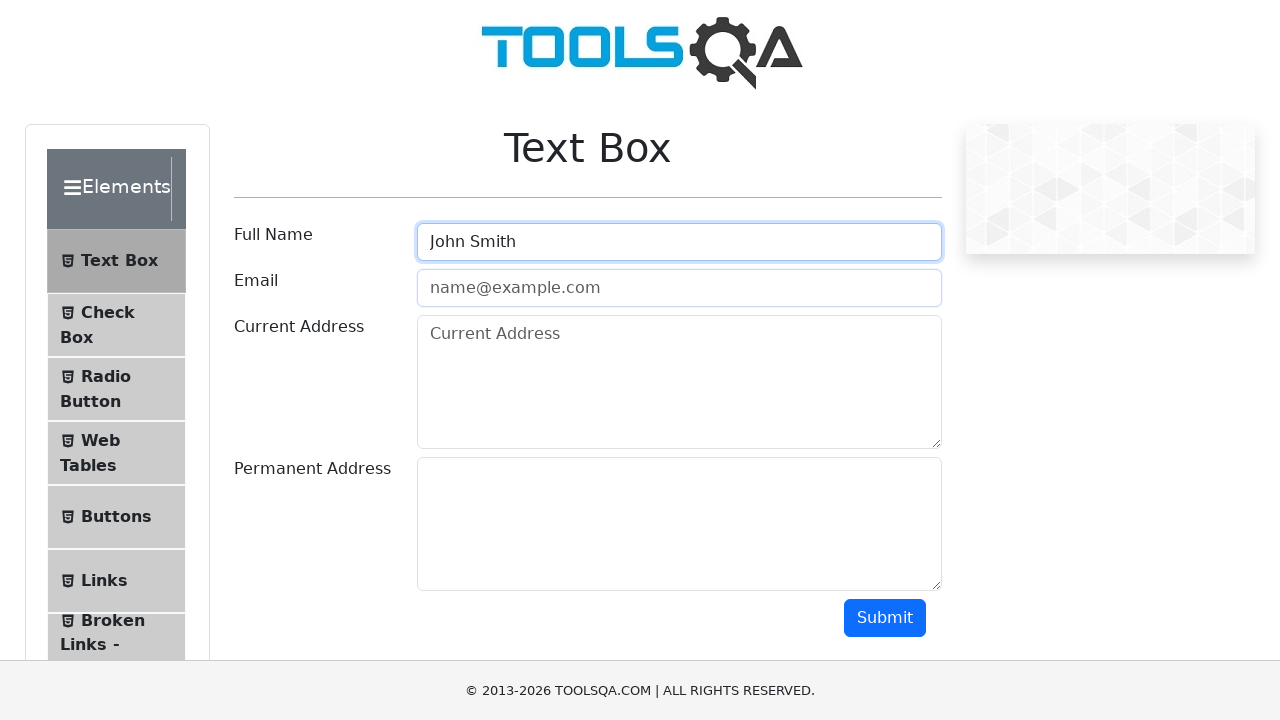

Filled email field with 'john.smith@example.com' on #userEmail
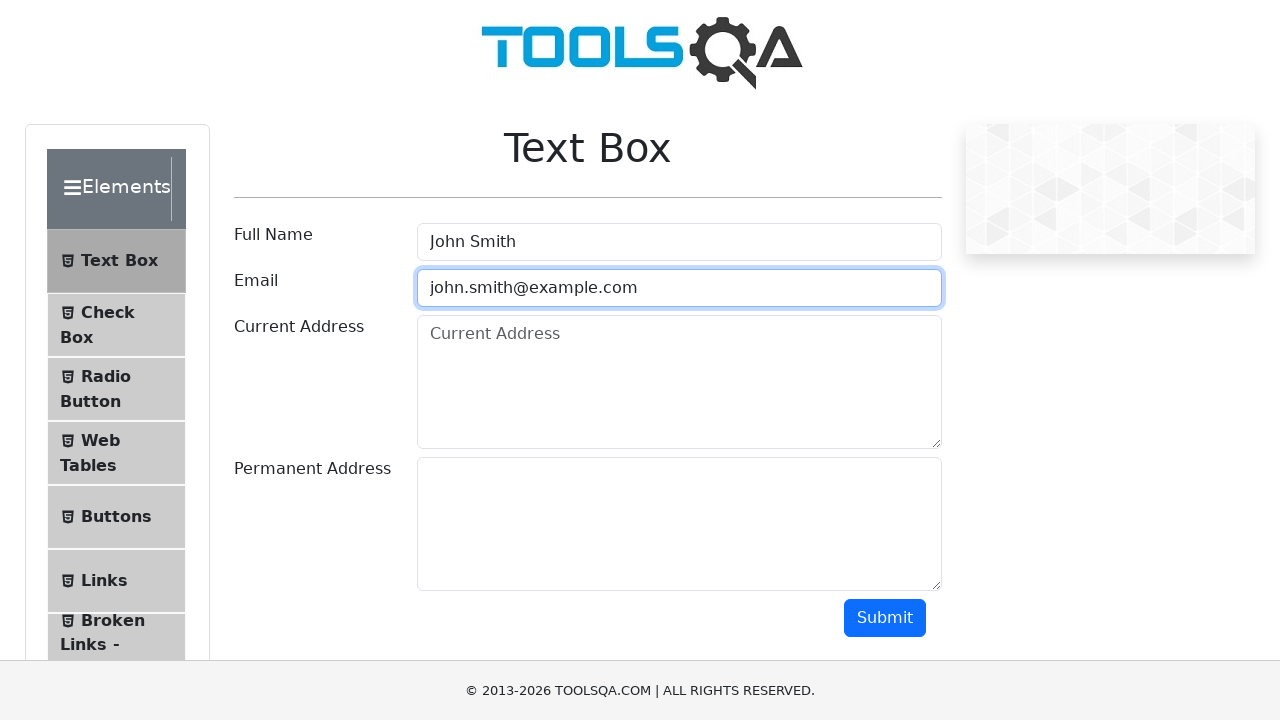

Clicked on current address field at (679, 382) on #currentAddress
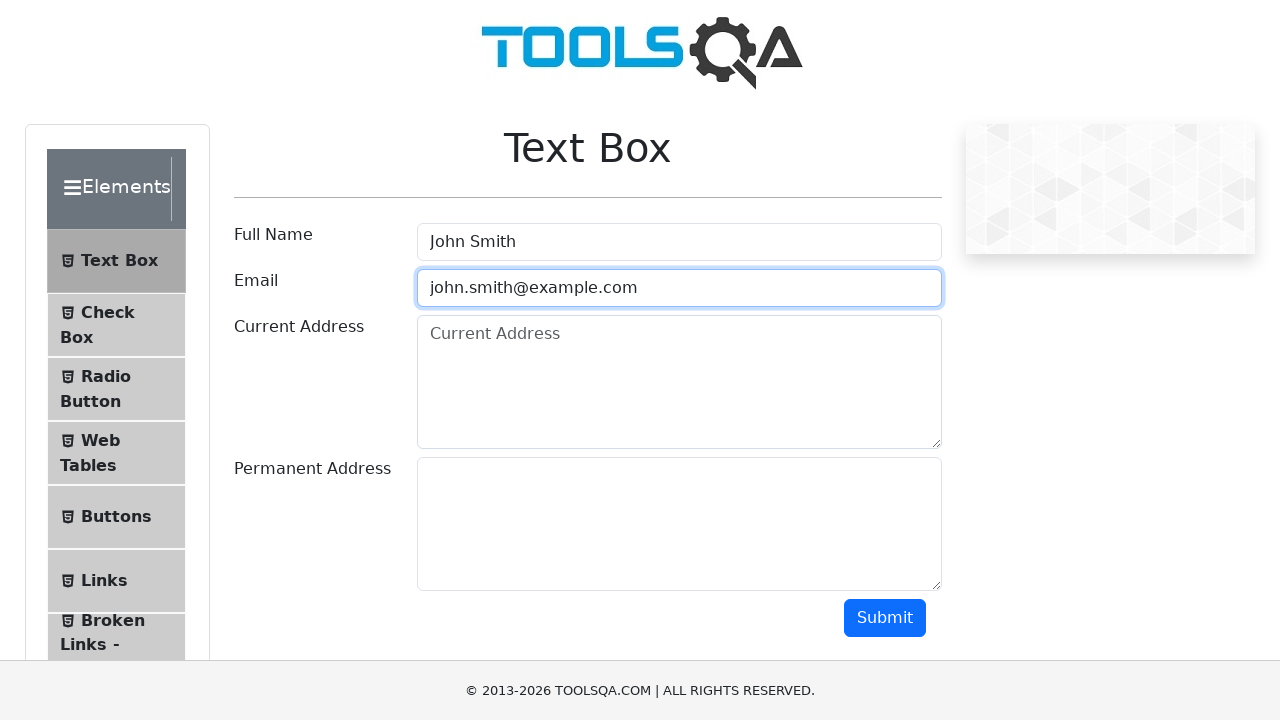

Filled current address field with '123 Main Street, Apt 4B, New York, NY 10001' on #currentAddress
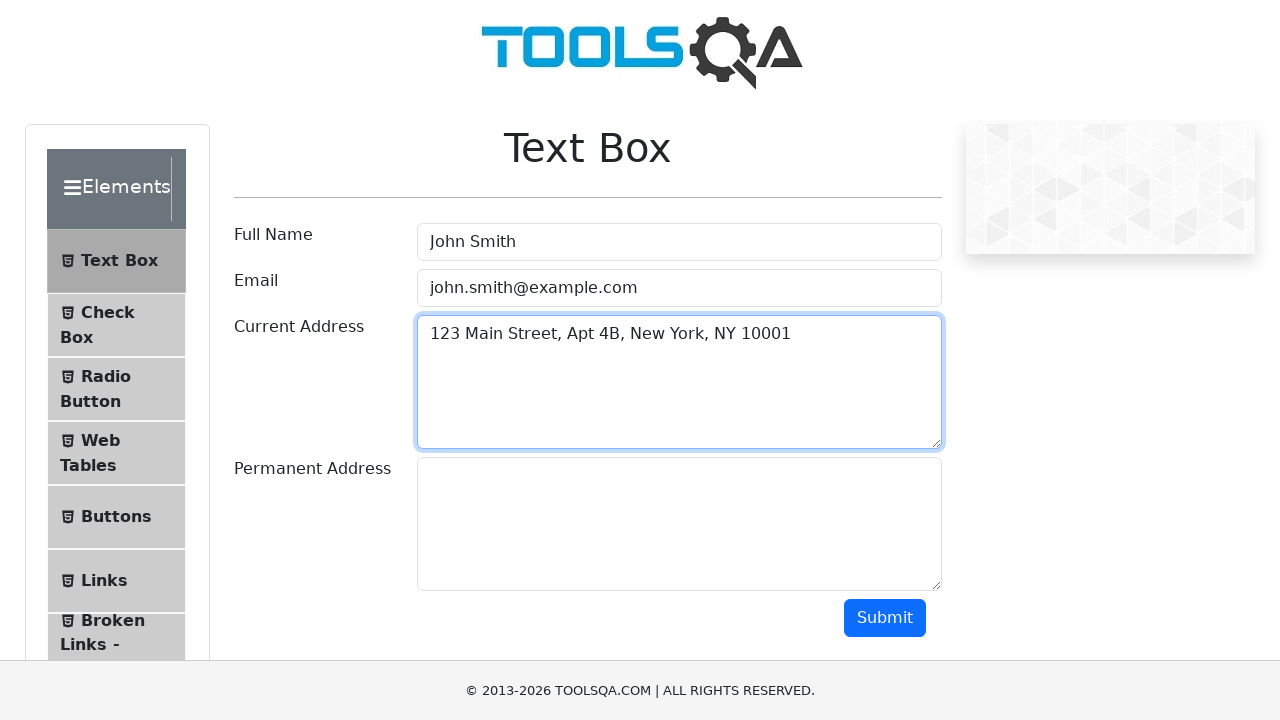

Clicked on permanent address field at (679, 524) on textarea#permanentAddress
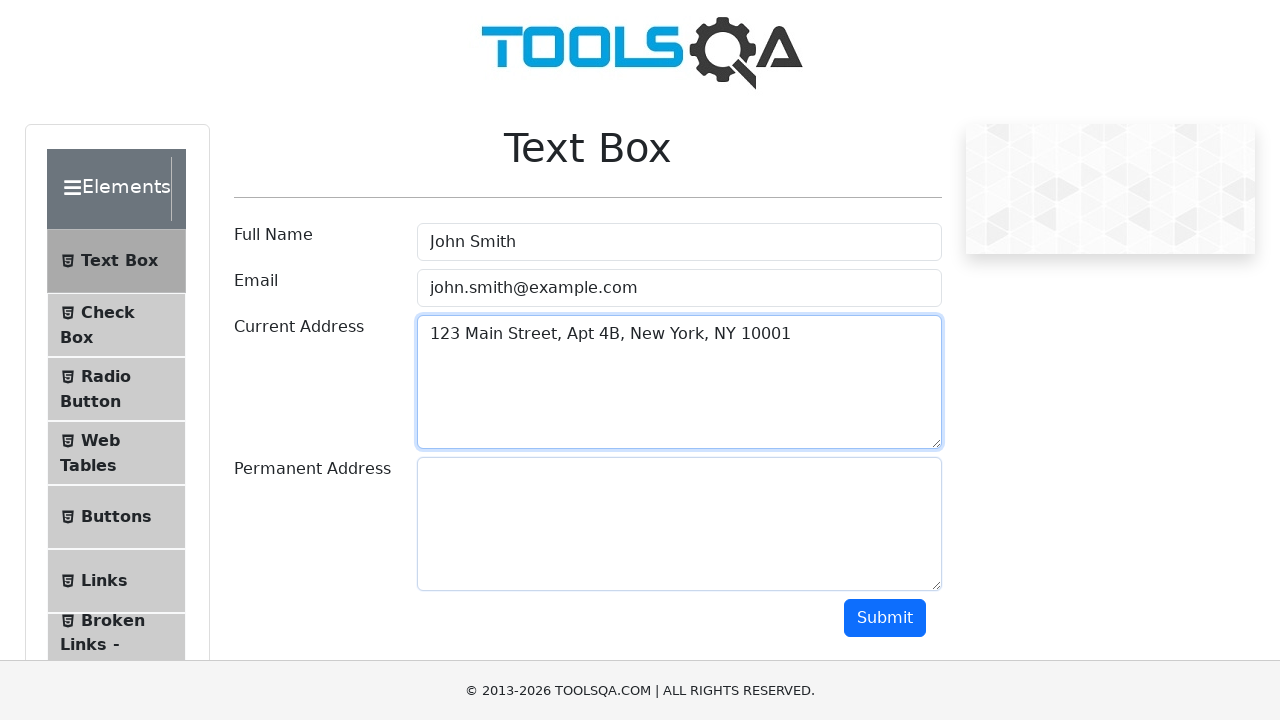

Filled permanent address field with '456 Oak Avenue, Boston, MA 02134' on textarea#permanentAddress
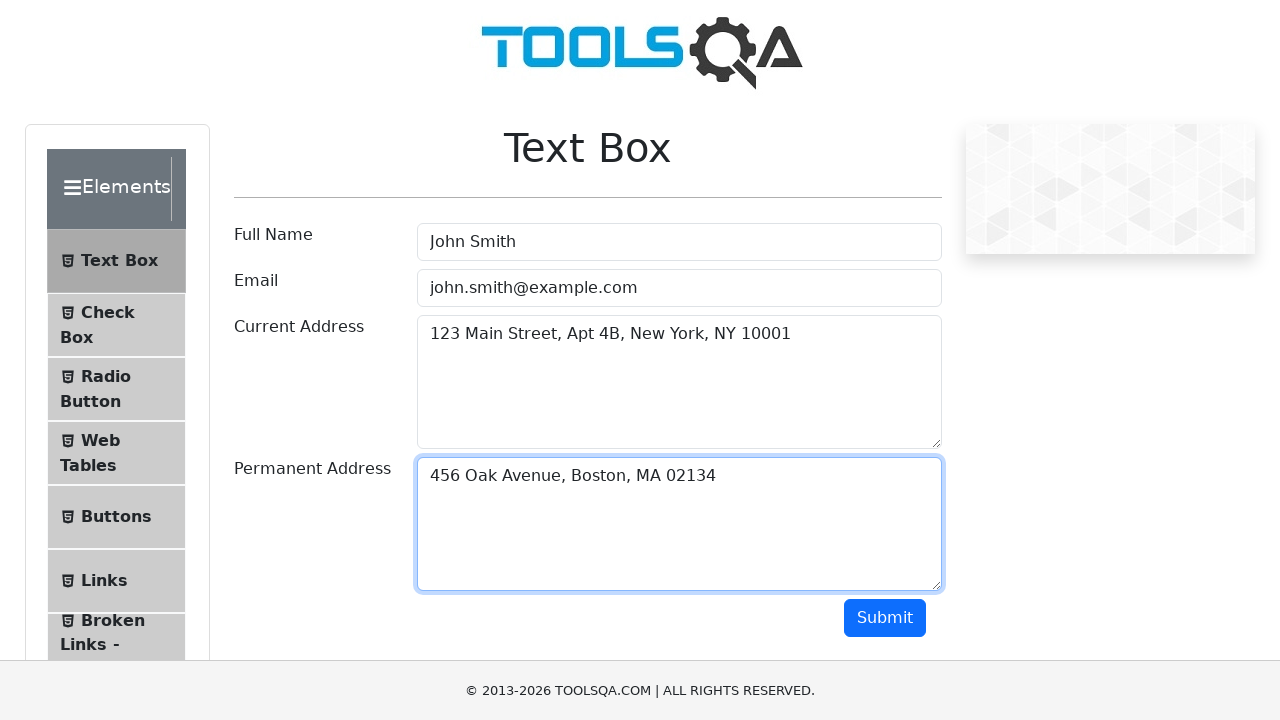

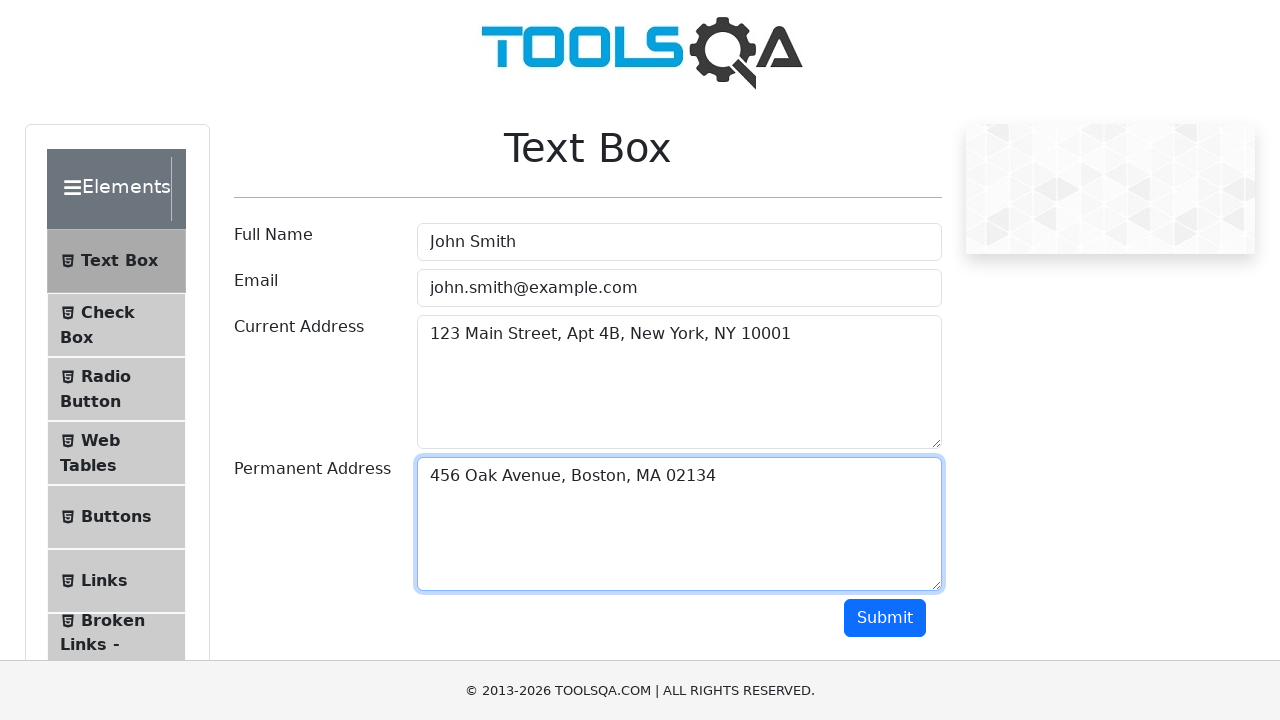